Tests a form submission flow on the Sauce Labs guinea pig test page by entering comments, submitting the form, verifying the comments appear, then clicking a link to navigate to another page and verifying the new content.

Starting URL: http://saucelabs.com/test/guinea-pig

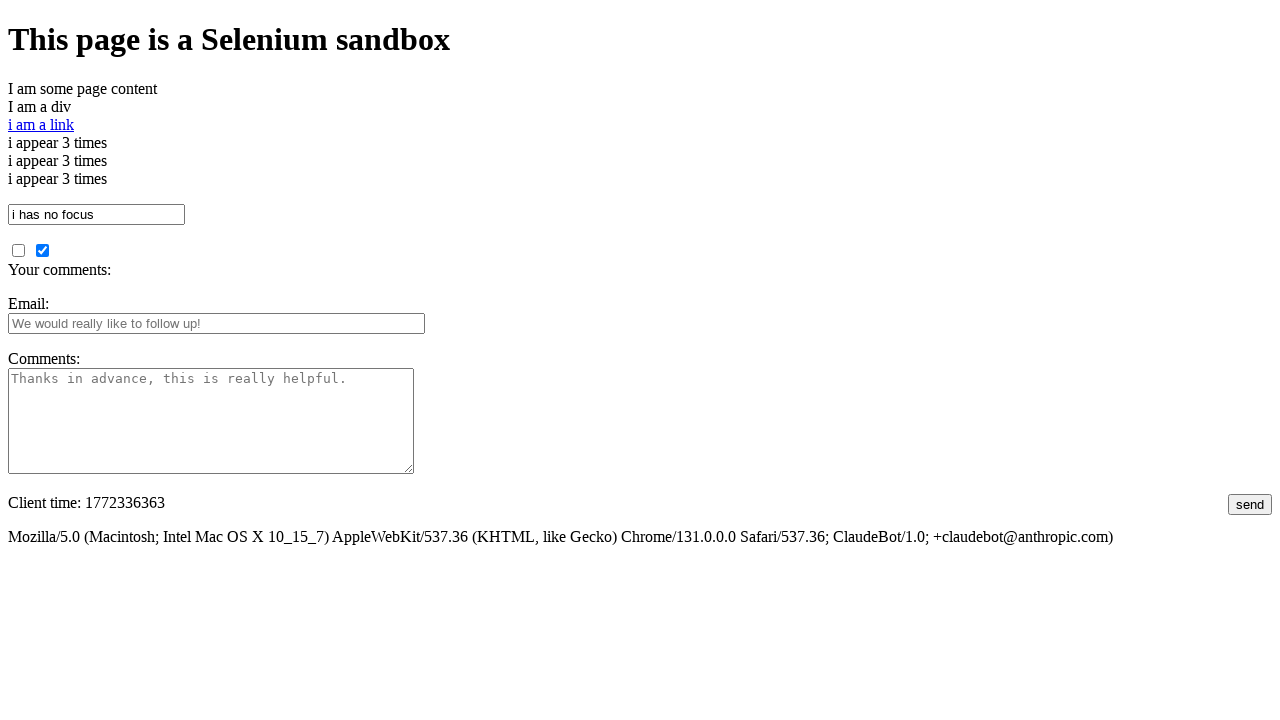

Verified page title contains 'I am a page title - Sauce Labs'
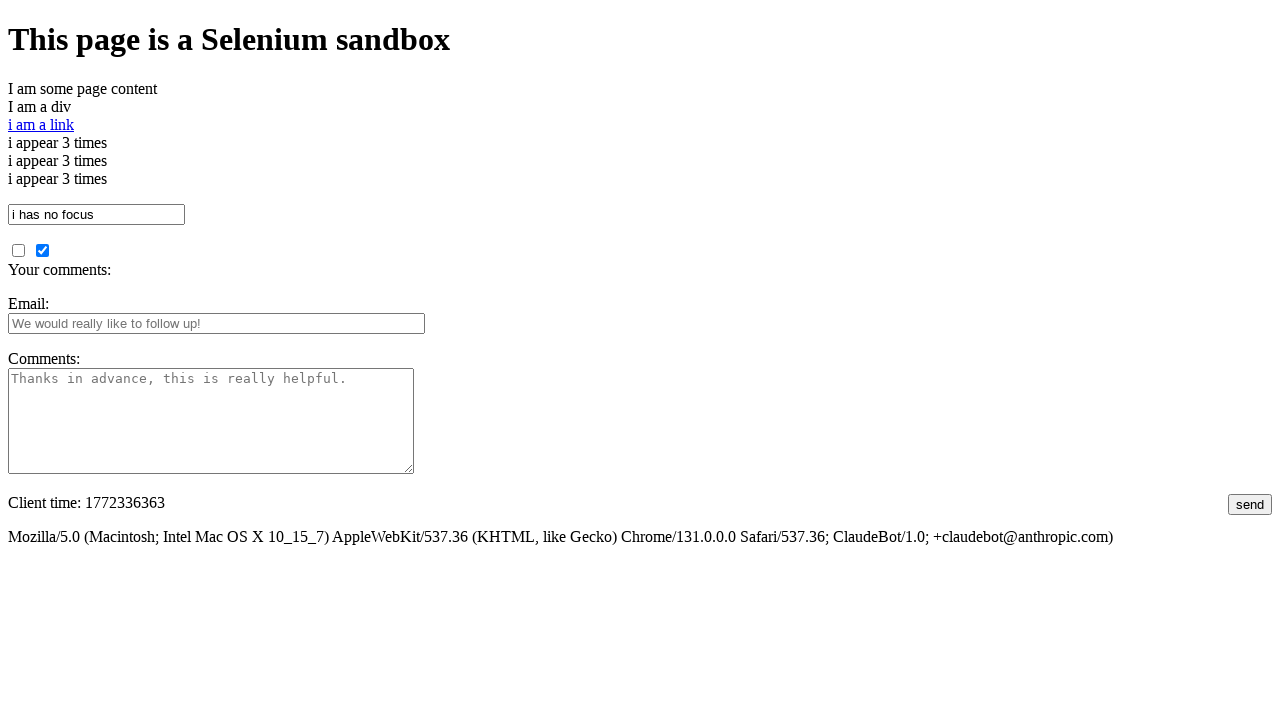

Filled comments field with example text on #comments
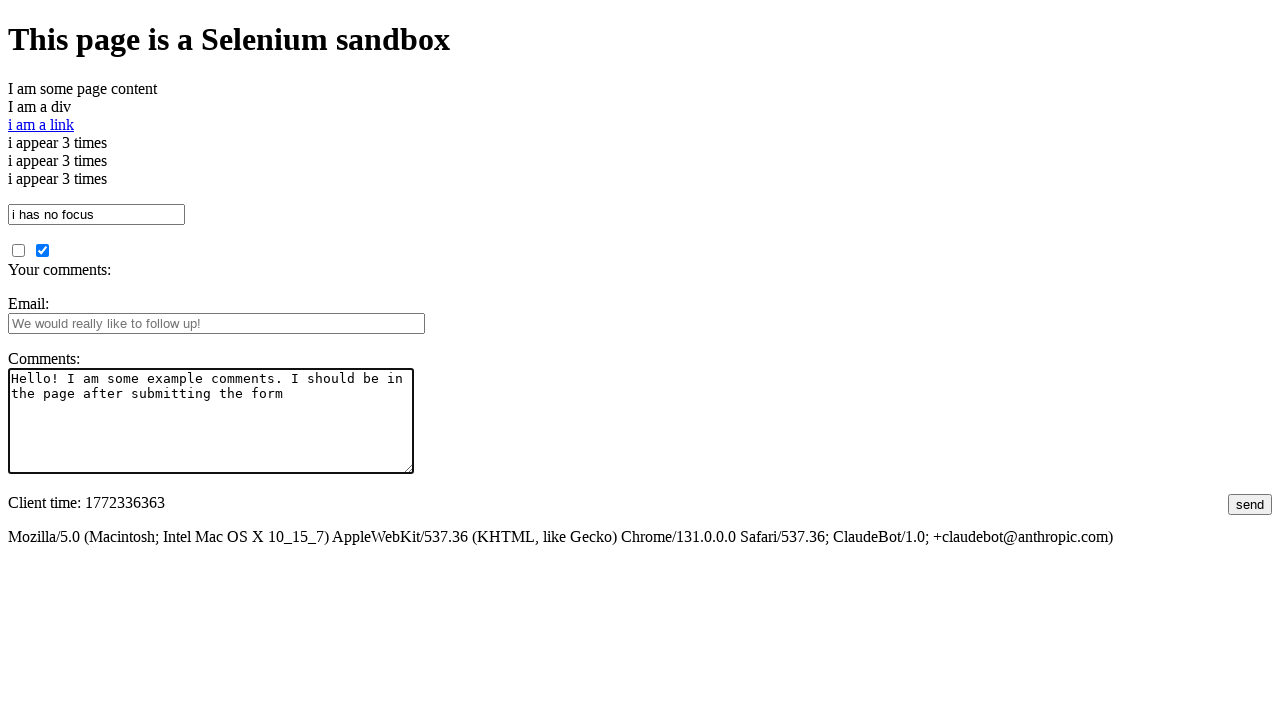

Clicked submit button to submit the form at (1250, 504) on #submit
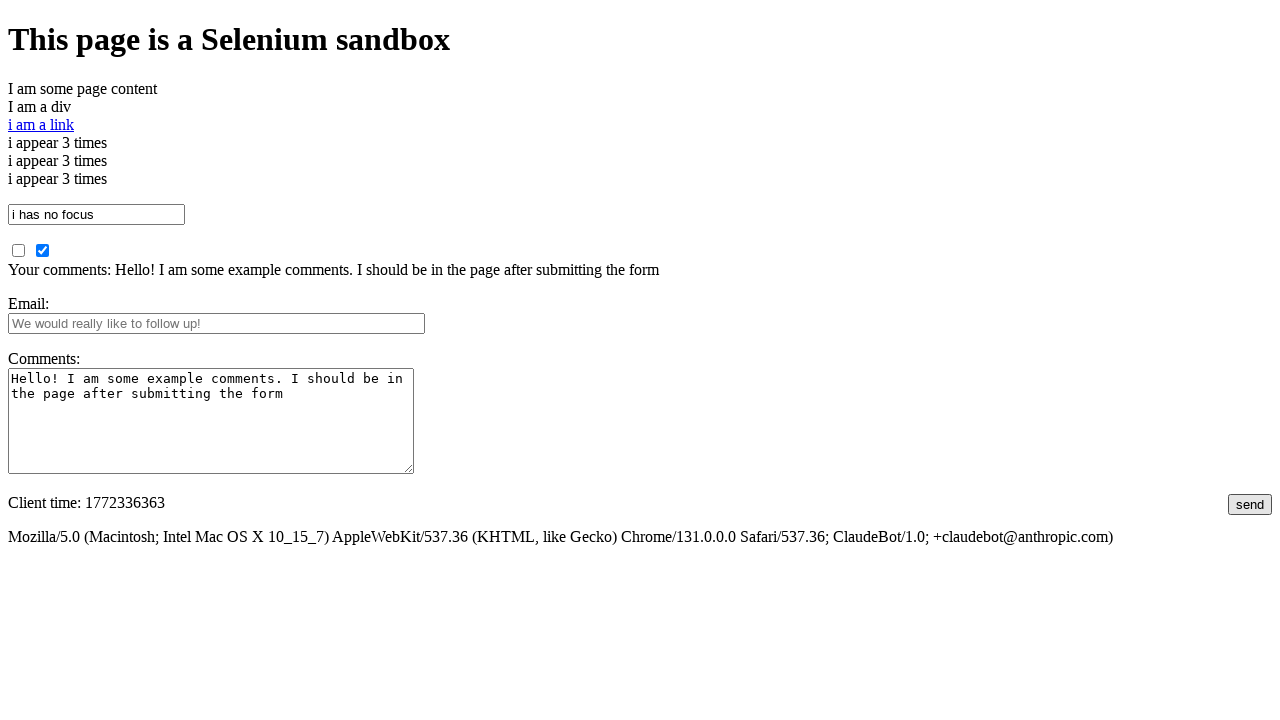

Waited for comments to appear on page
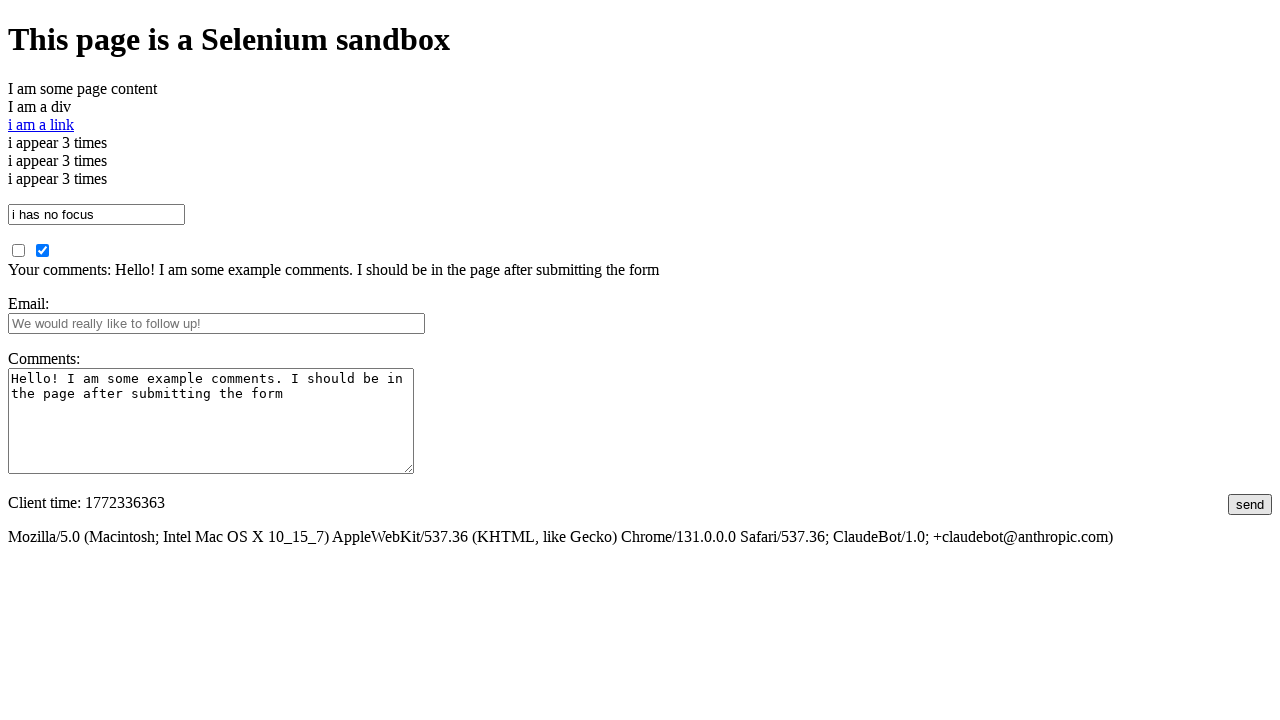

Verified submitted comments appear correctly on the page
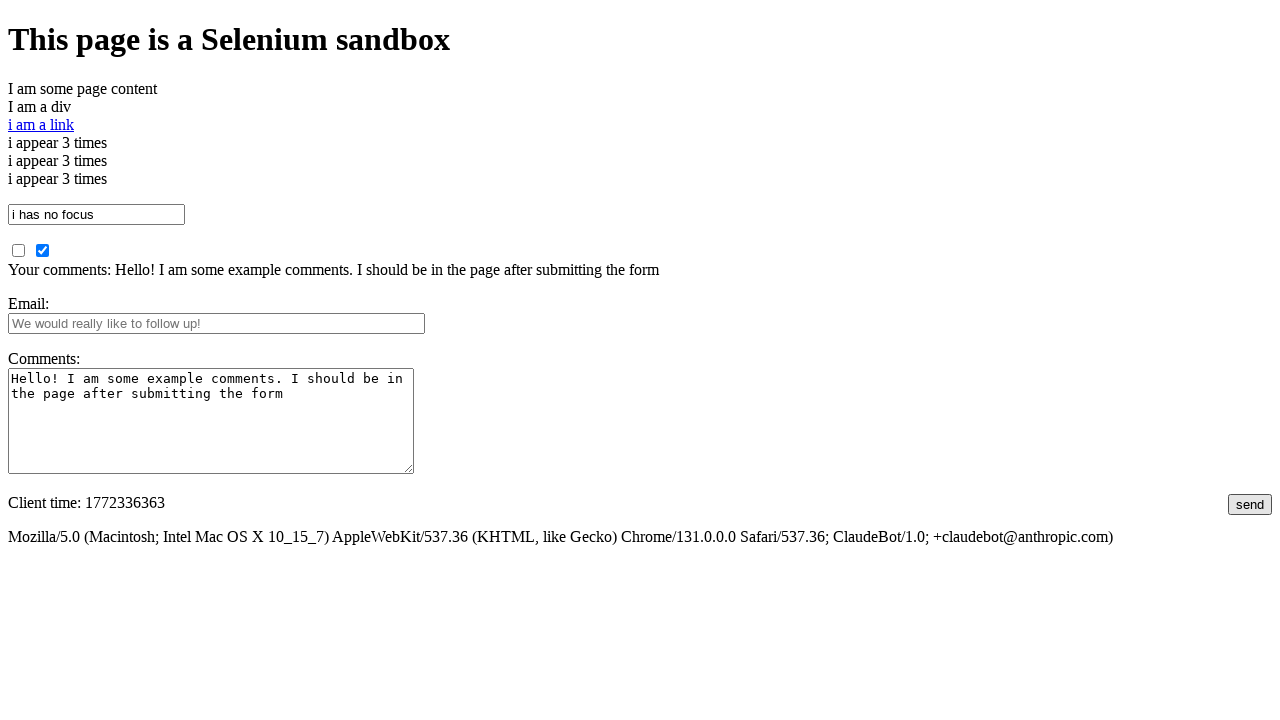

Verified that other page content is not yet visible
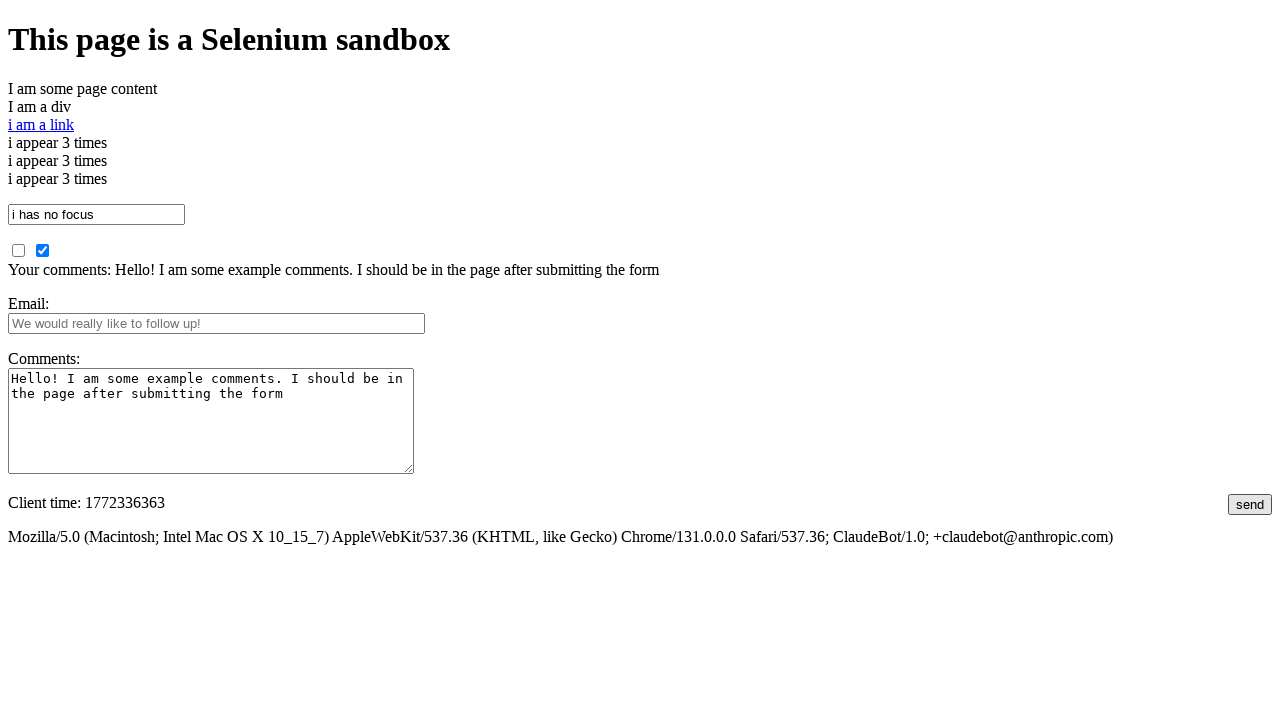

Clicked link to navigate to another page at (41, 124) on a >> internal:has-text="i am a link"i >> nth=0
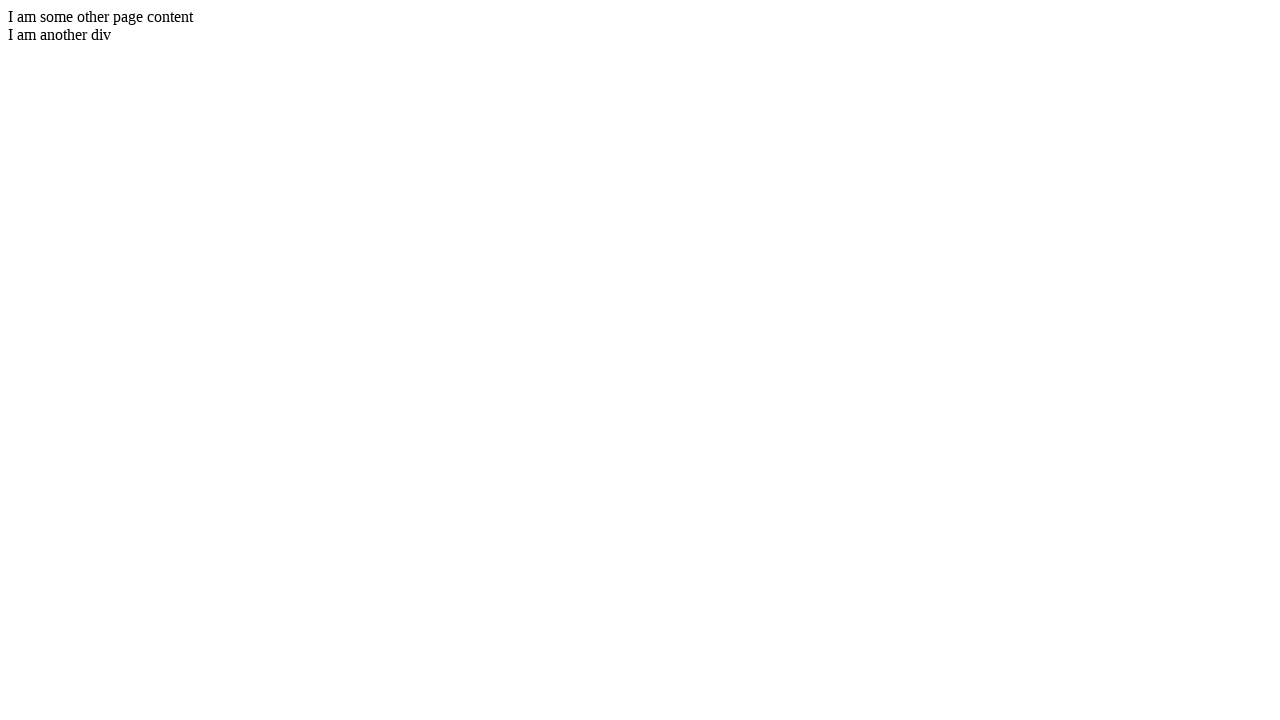

Waited for new page to load (domcontentloaded)
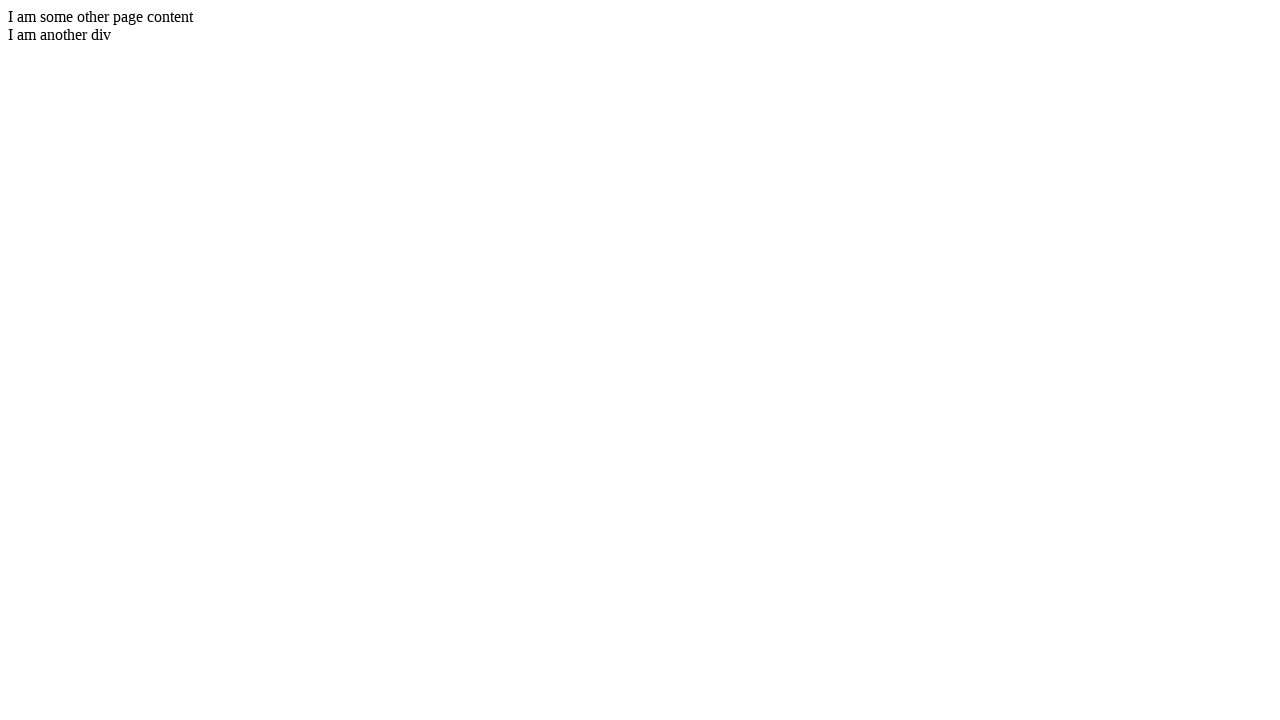

Verified that new page content appears after navigation
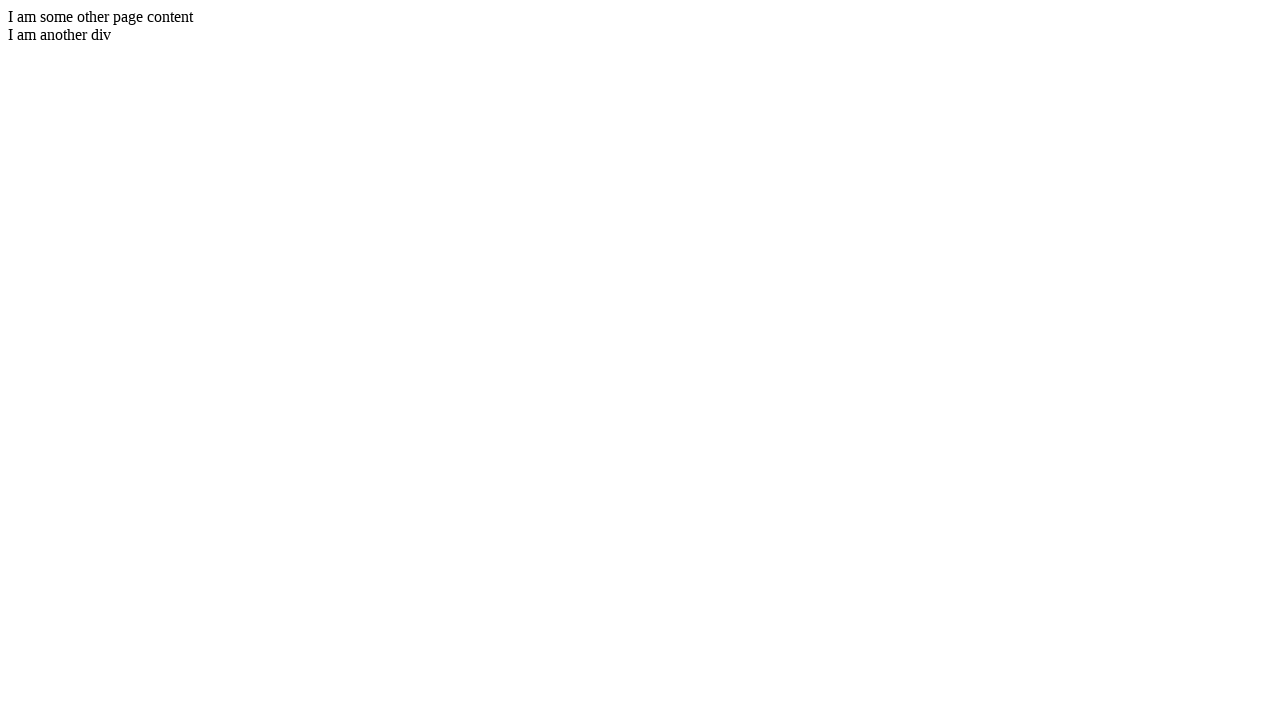

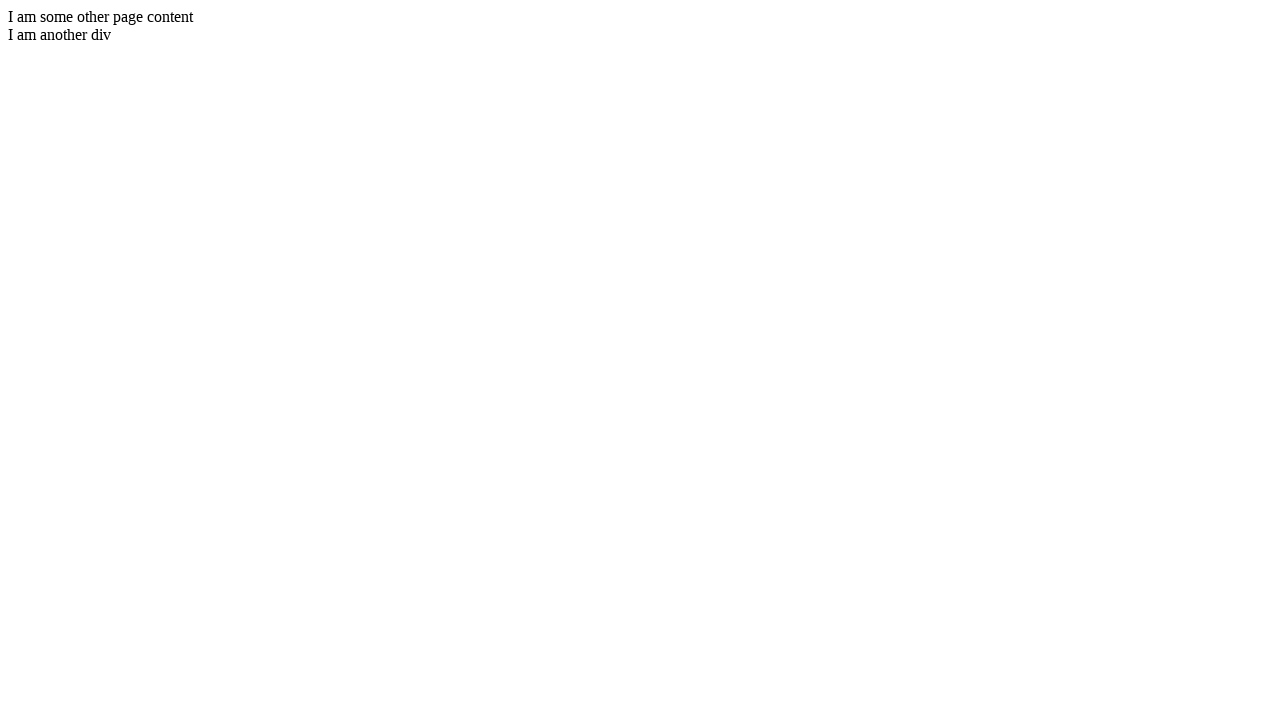